Tests marking all todo items as completed using the toggle-all checkbox

Starting URL: https://demo.playwright.dev/todomvc

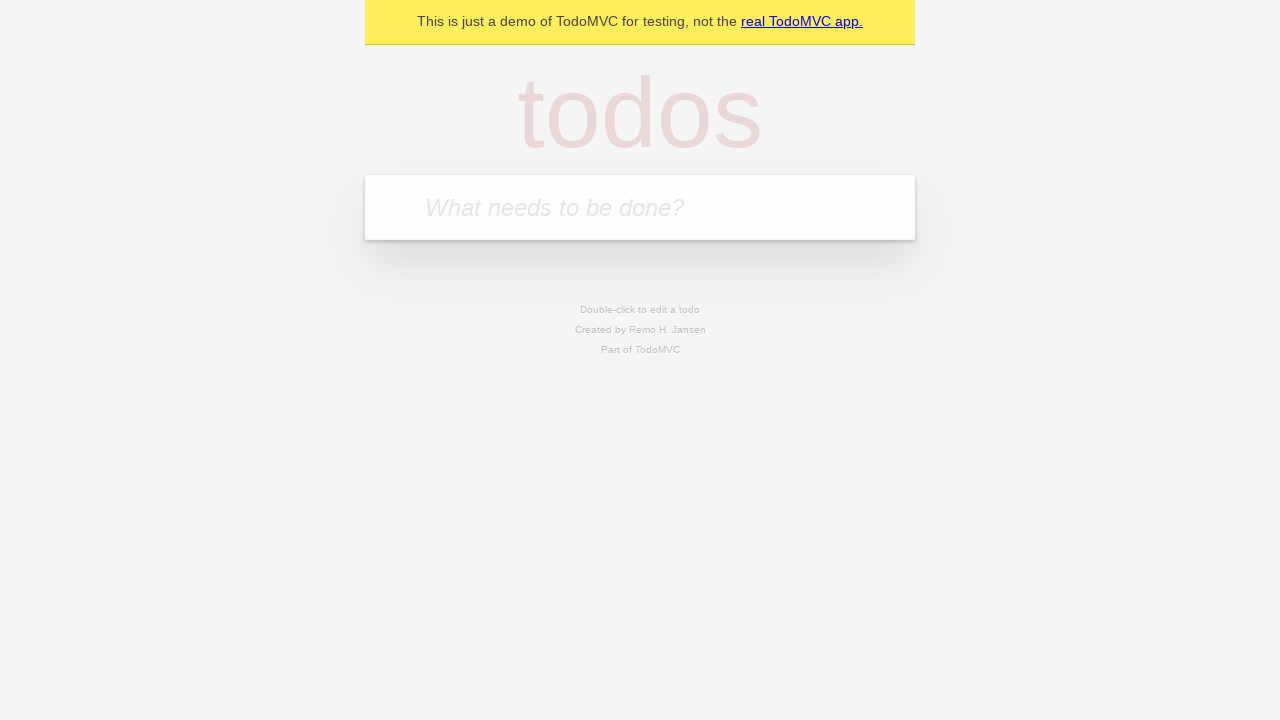

Filled new todo input with 'buy some cheese' on .new-todo
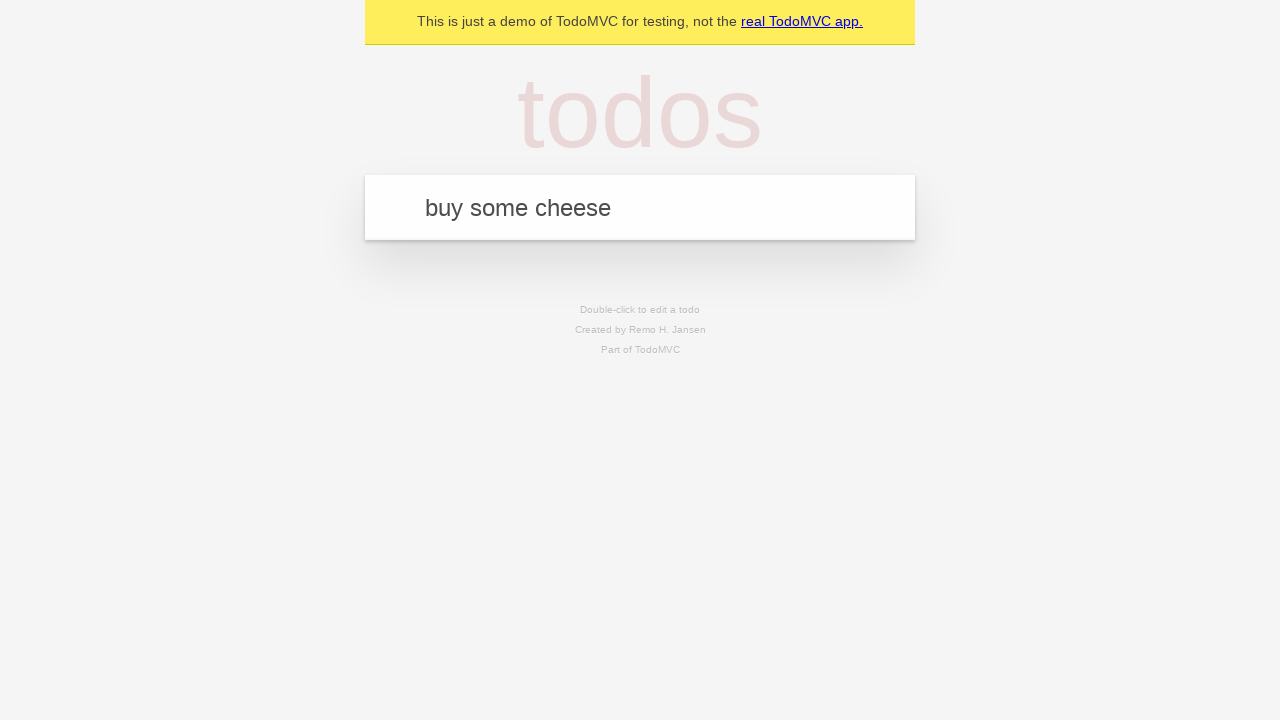

Pressed Enter to add first todo item on .new-todo
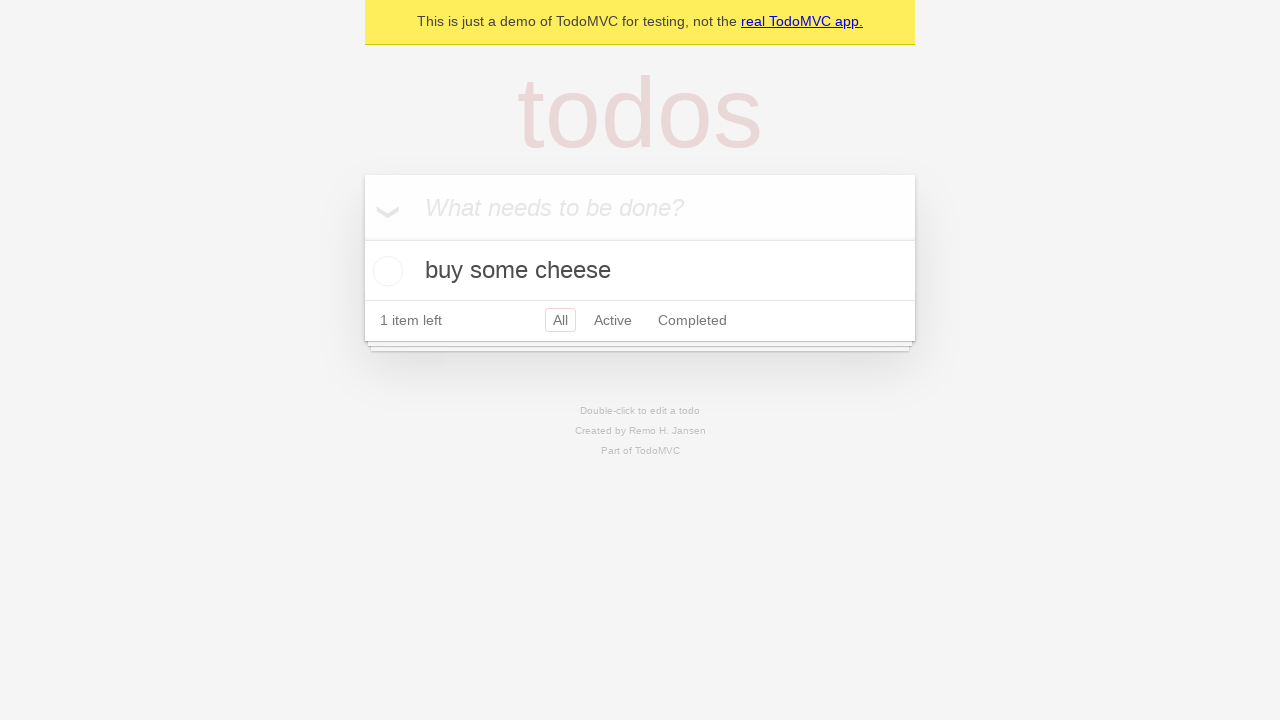

Filled new todo input with 'feed the cat' on .new-todo
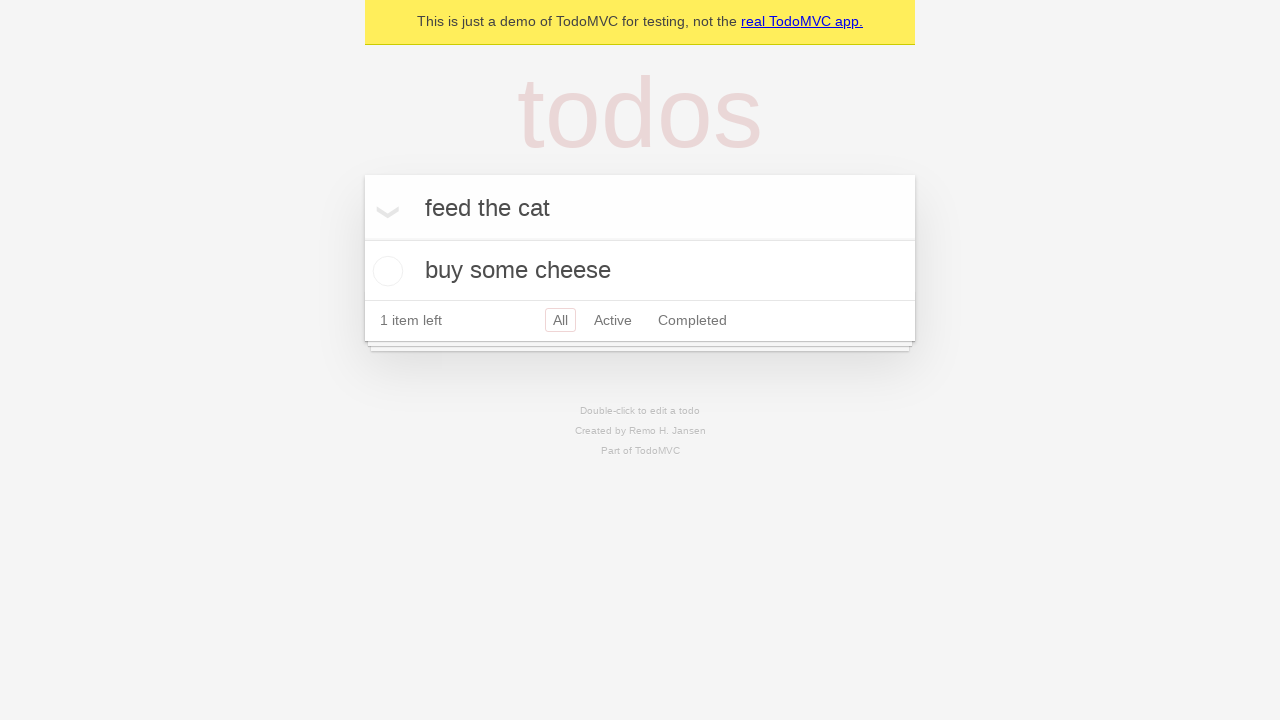

Pressed Enter to add second todo item on .new-todo
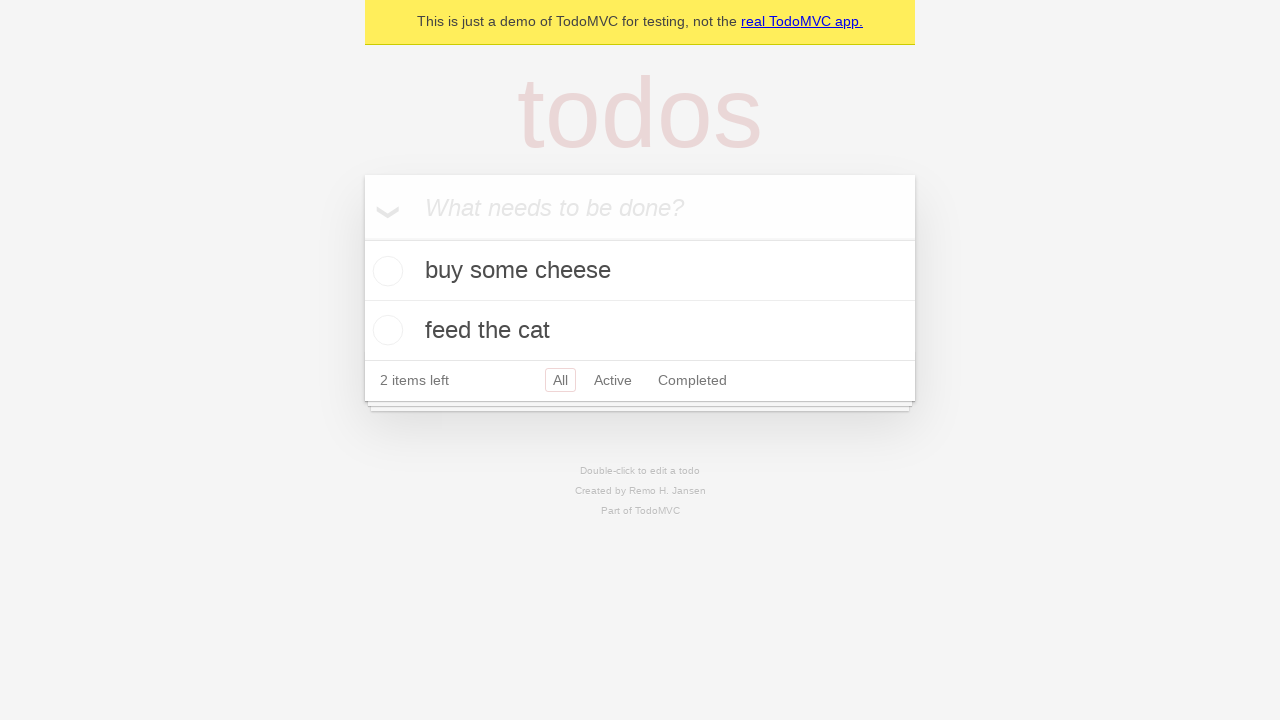

Filled new todo input with 'book a doctors appointment' on .new-todo
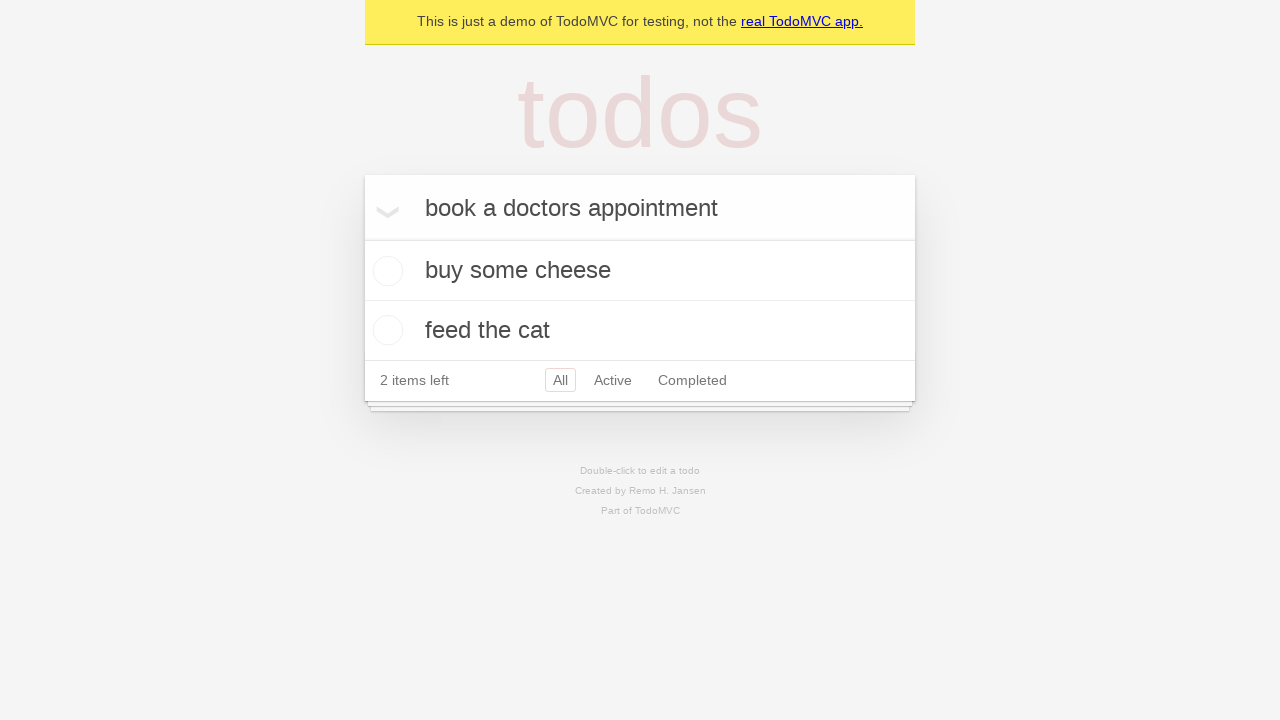

Pressed Enter to add third todo item on .new-todo
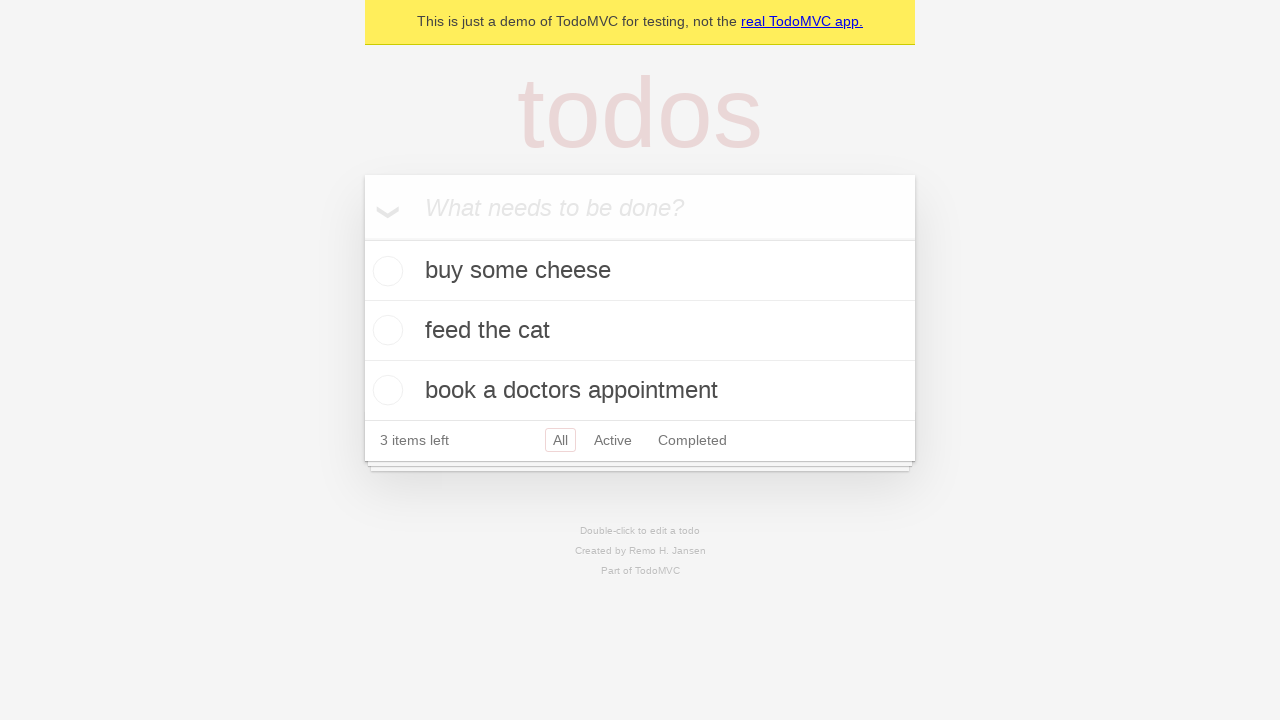

Checked toggle-all checkbox to mark all items as completed at (362, 238) on .toggle-all
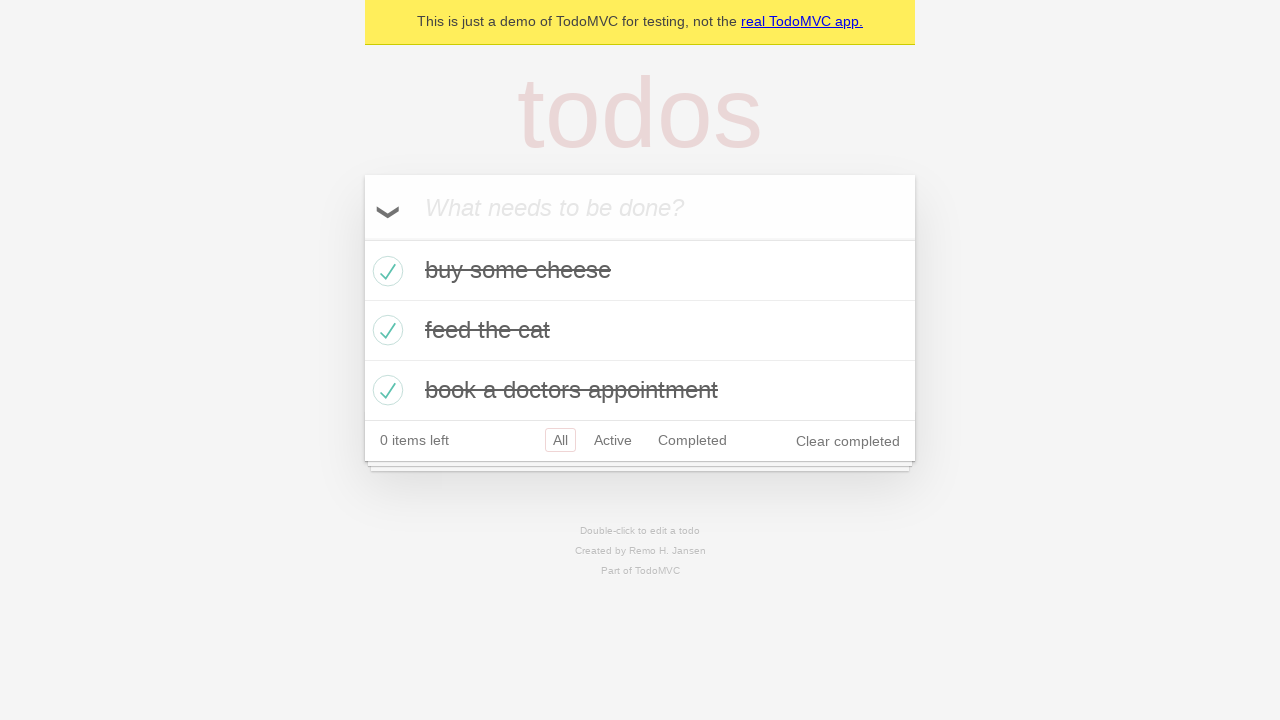

Verified that todo items are marked with completed class
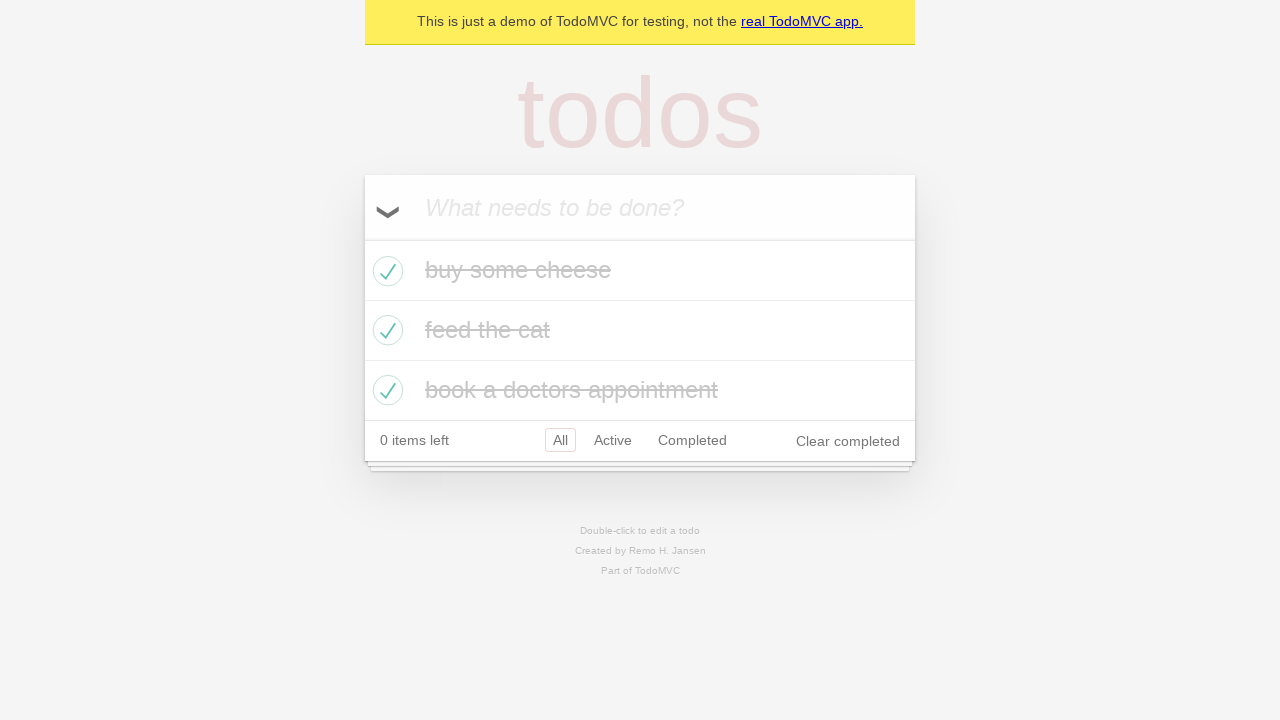

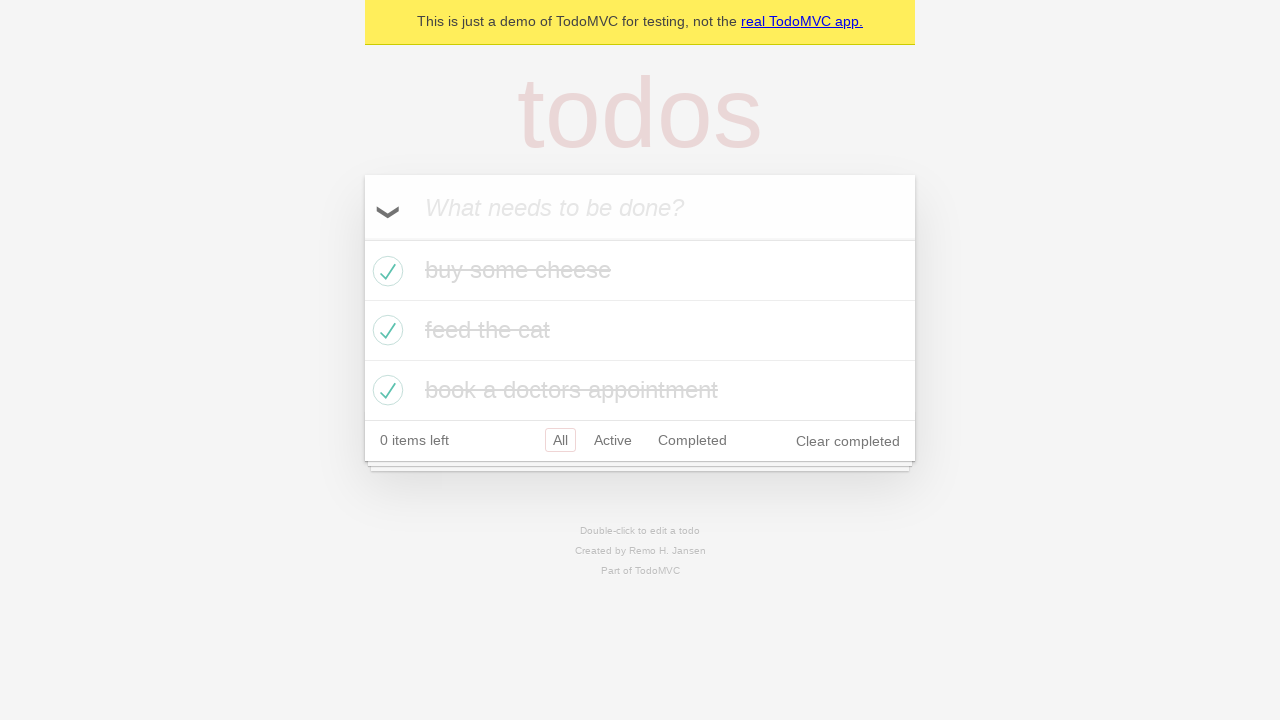